Tests a practice form by selecting various radio buttons and checkboxes for sex, experience, profession, and tools, then submitting the form

Starting URL: https://awesomeqa.com/practice.html

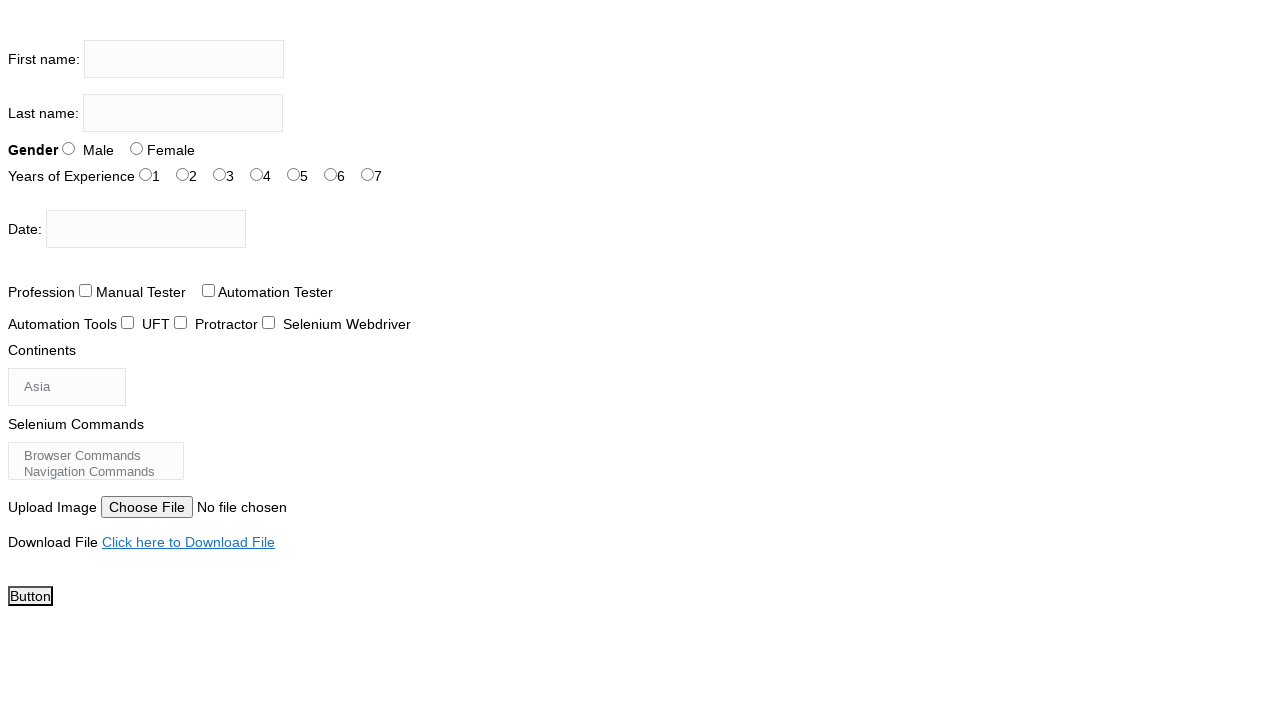

Navigated to practice form page
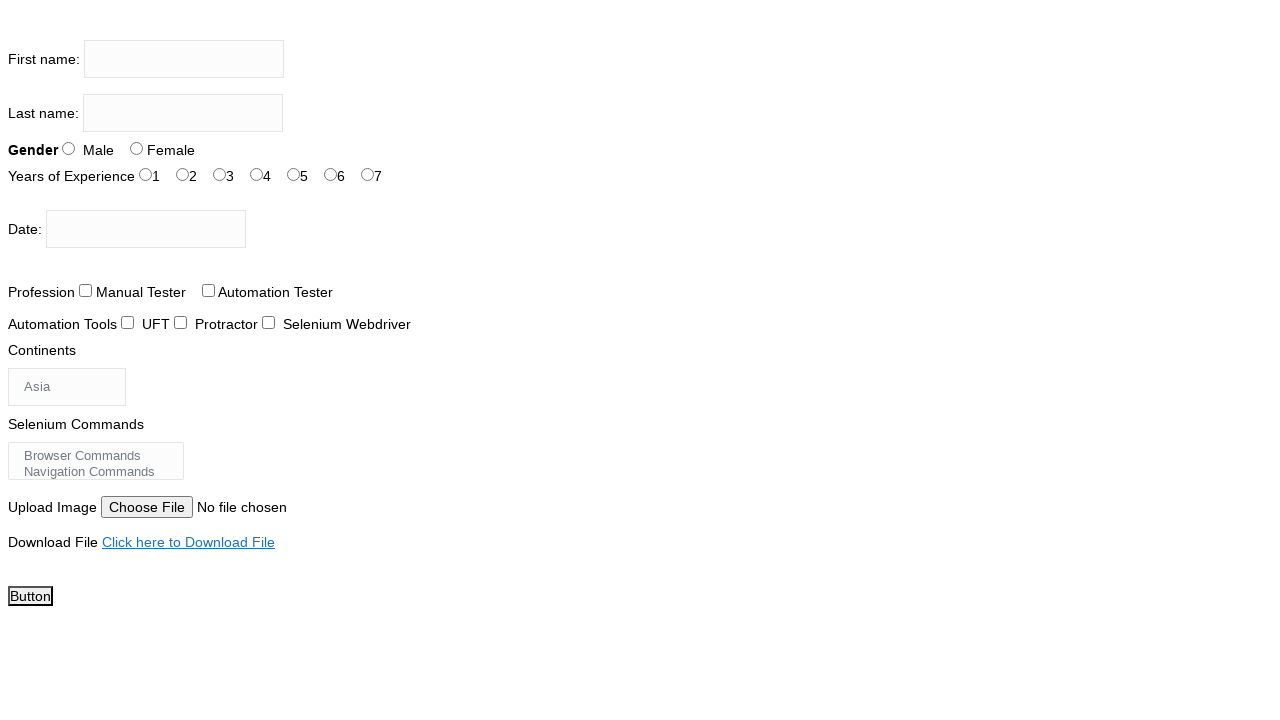

Selected first sex radio button option at (68, 148) on #sex-0
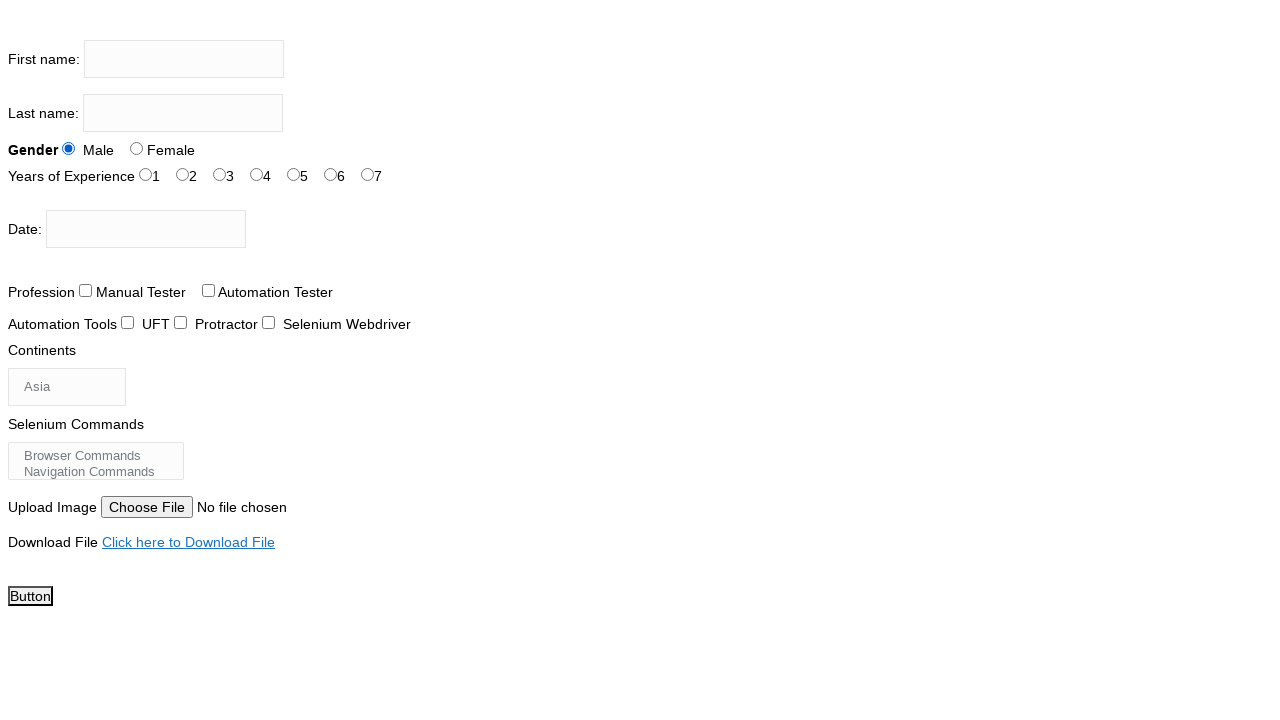

Selected second sex radio button option at (136, 148) on #sex-1
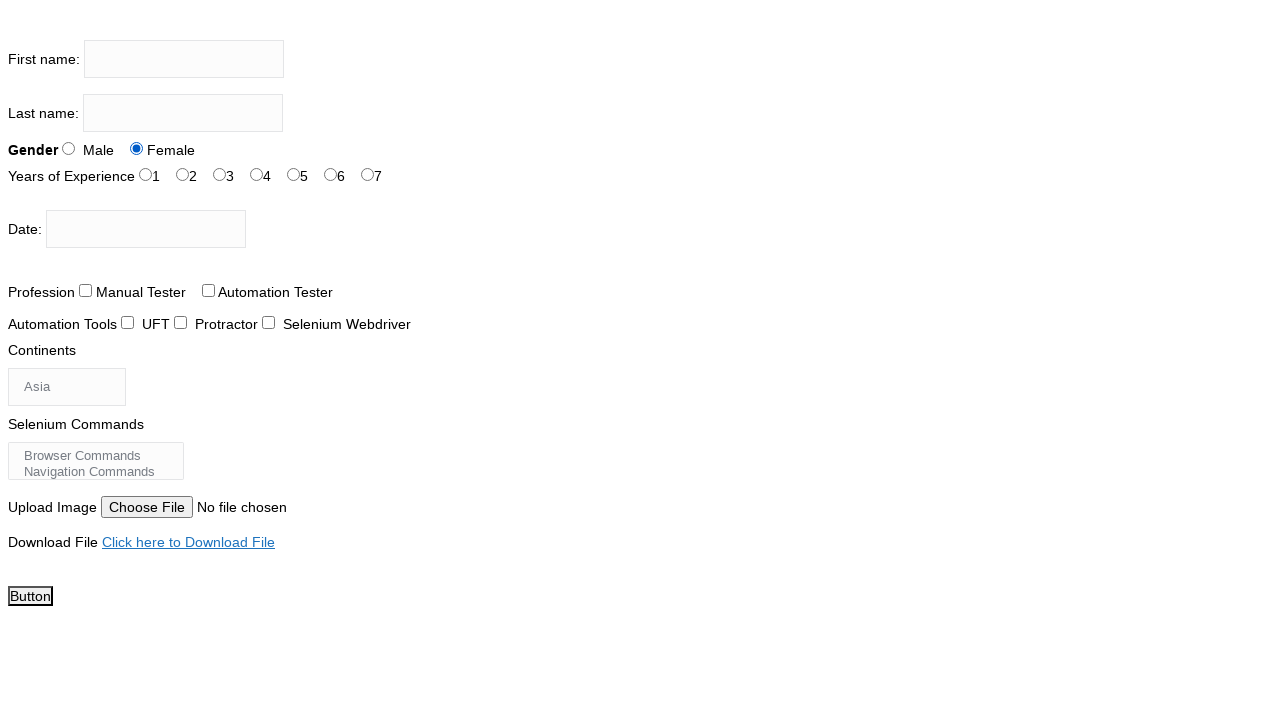

Selected experience checkbox option at (182, 174) on #exp-1
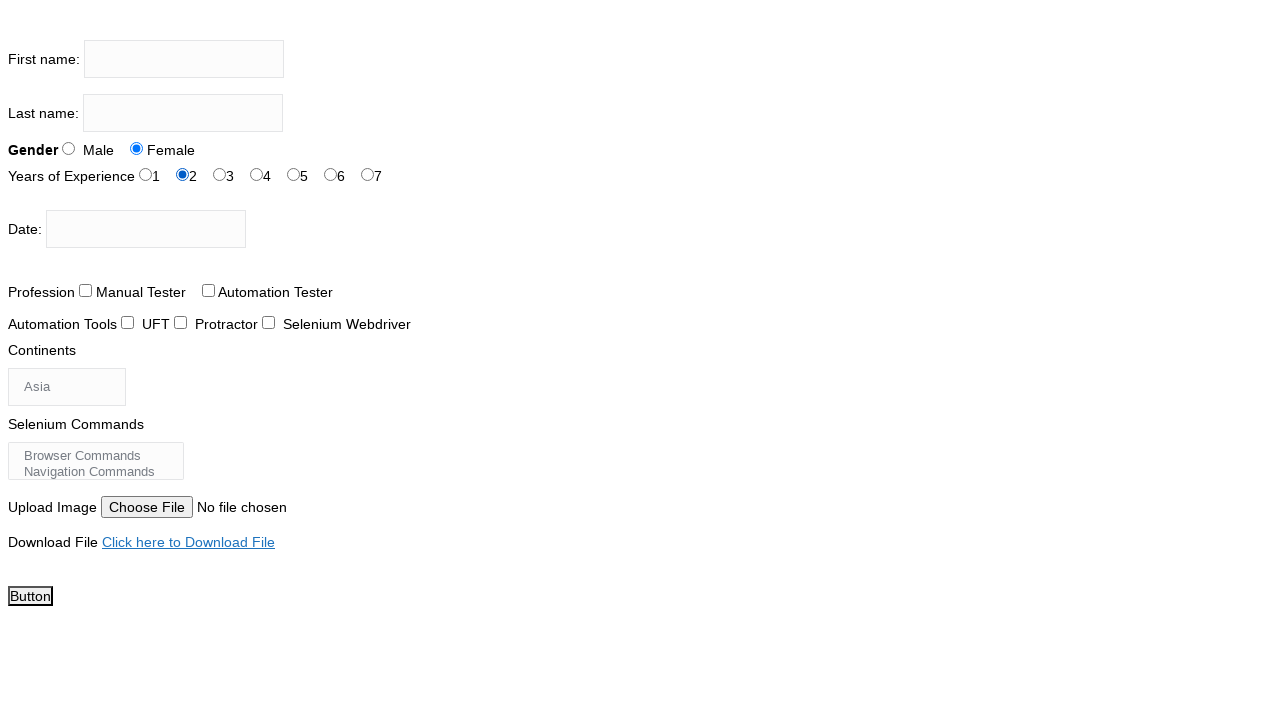

Selected profession checkbox option at (208, 290) on #profession-1
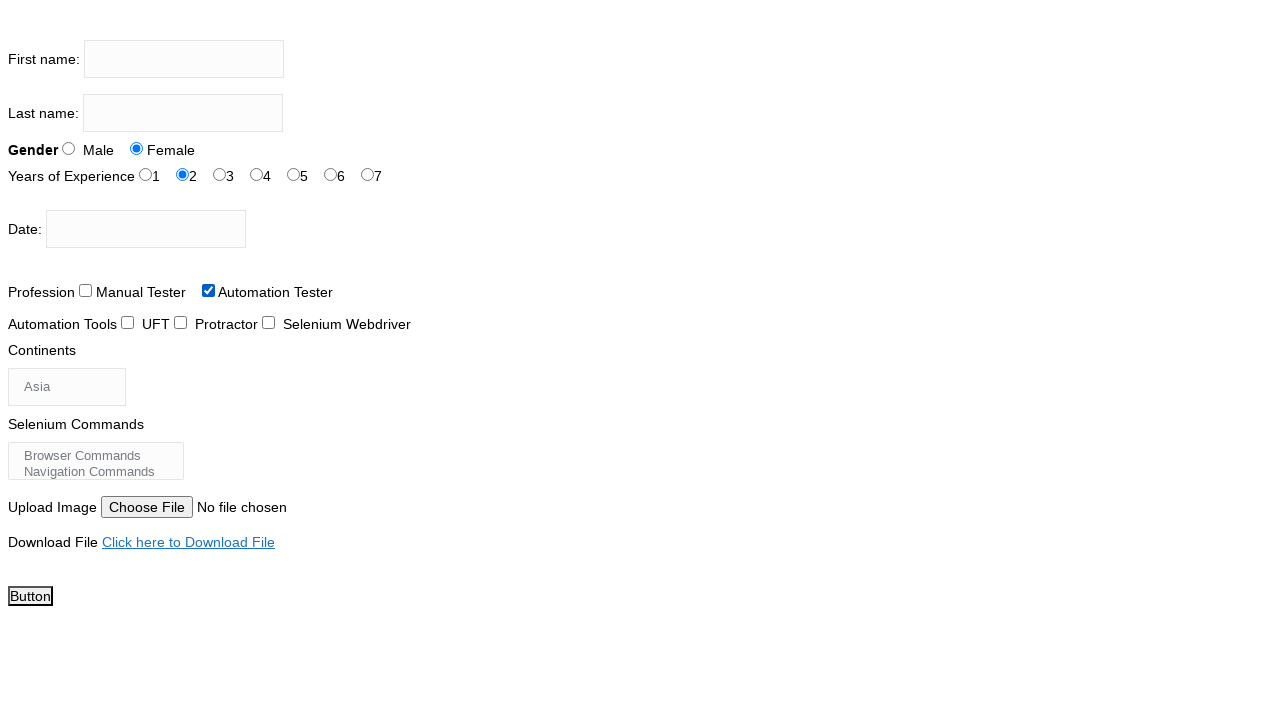

Selected tool checkbox option at (180, 322) on #tool-1
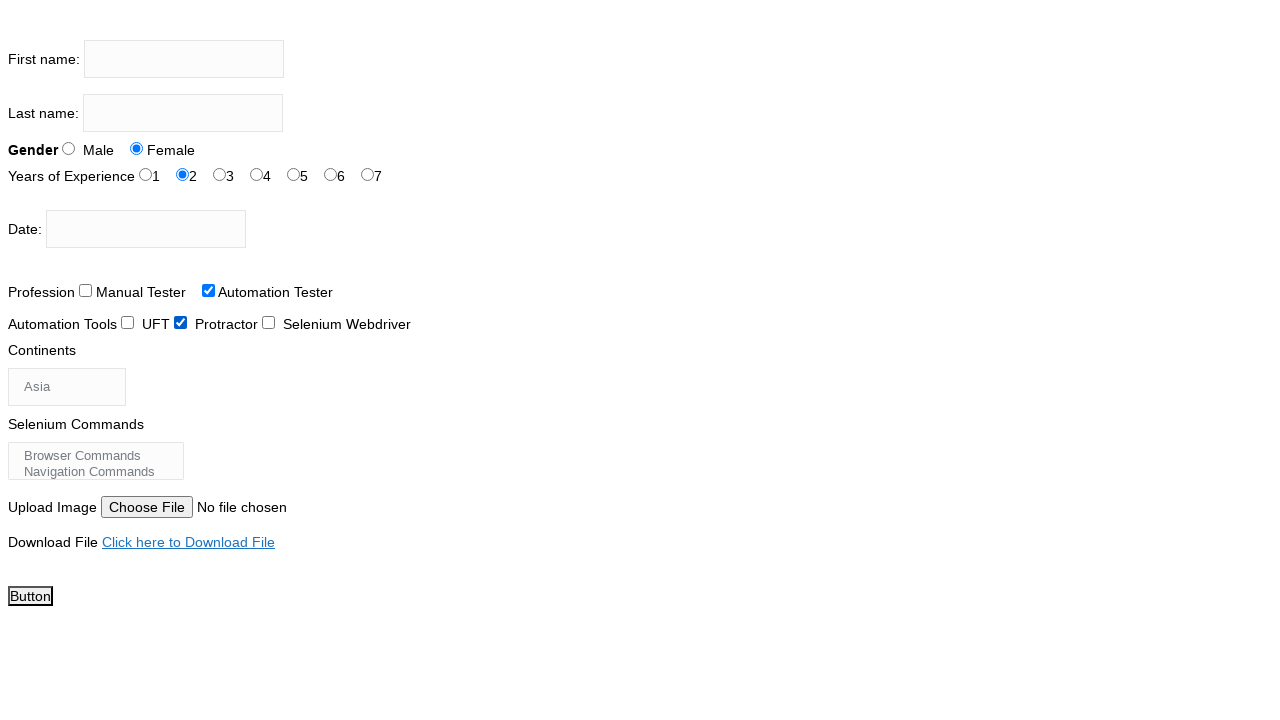

Clicked submit button to submit the form at (30, 596) on #submit
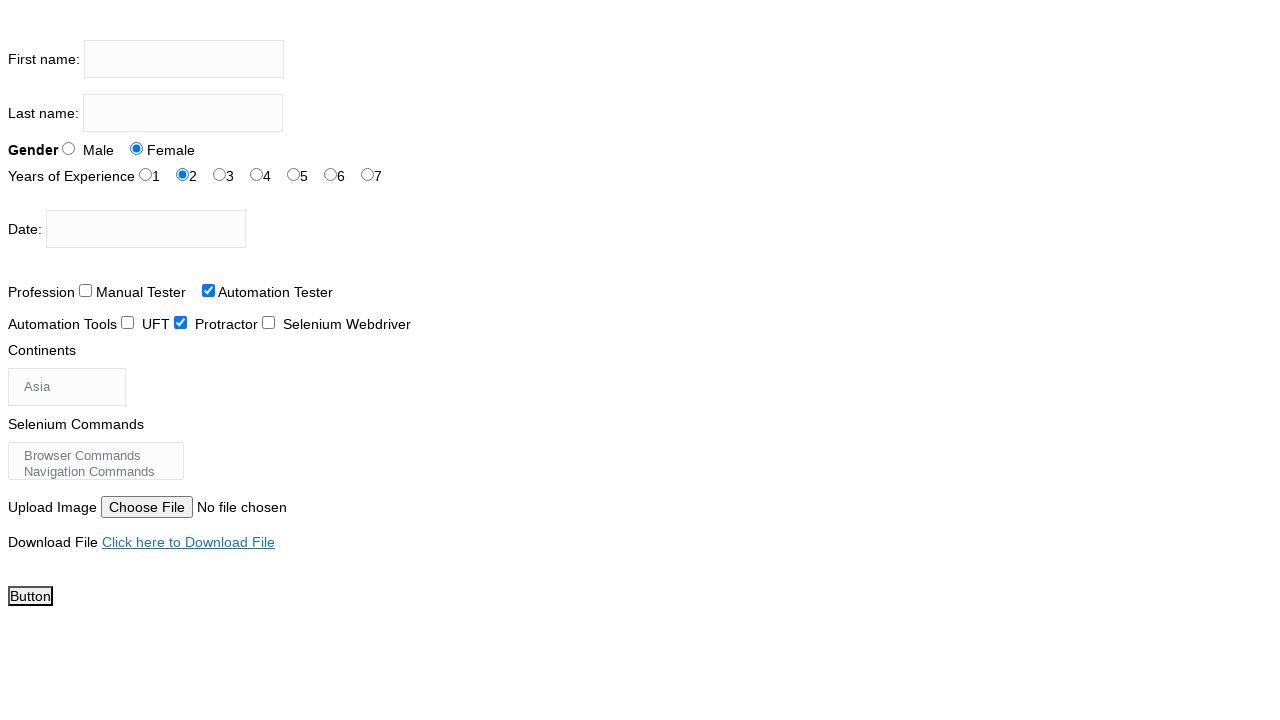

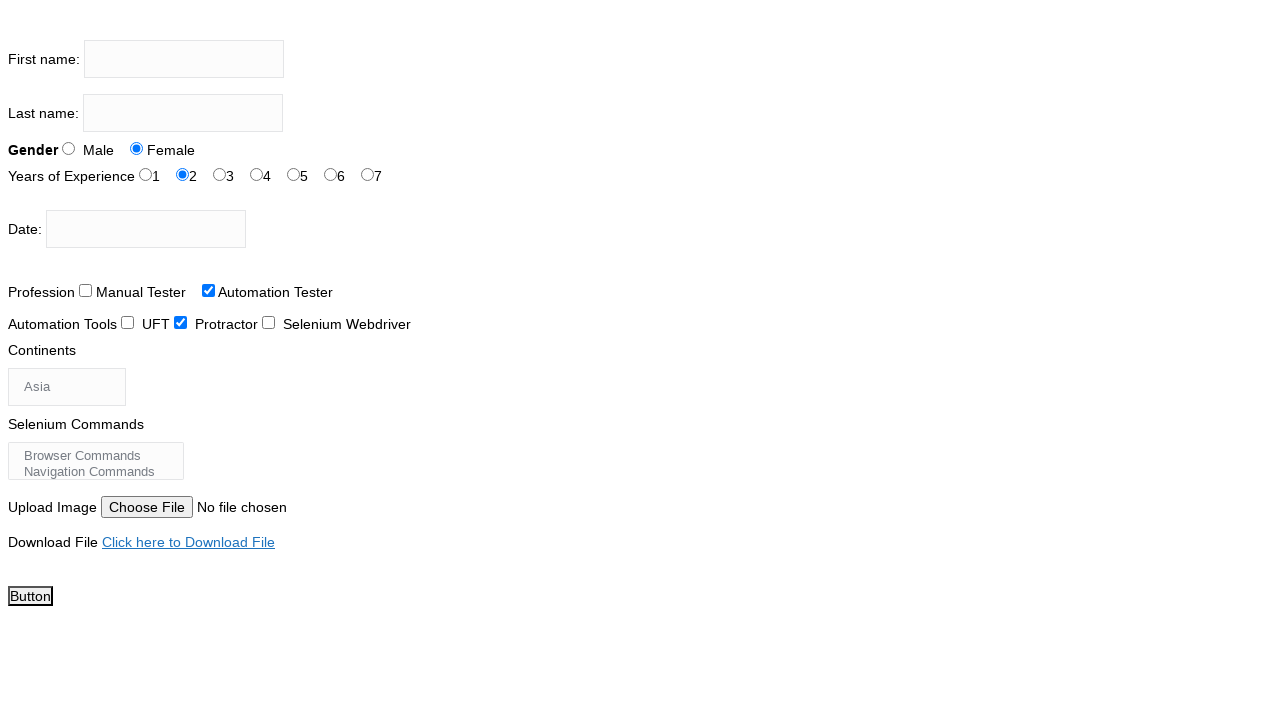